Tests DOM manipulation page by navigating to it and clicking on different colored elements (blue, red, and green links)

Starting URL: https://the-internet.herokuapp.com/

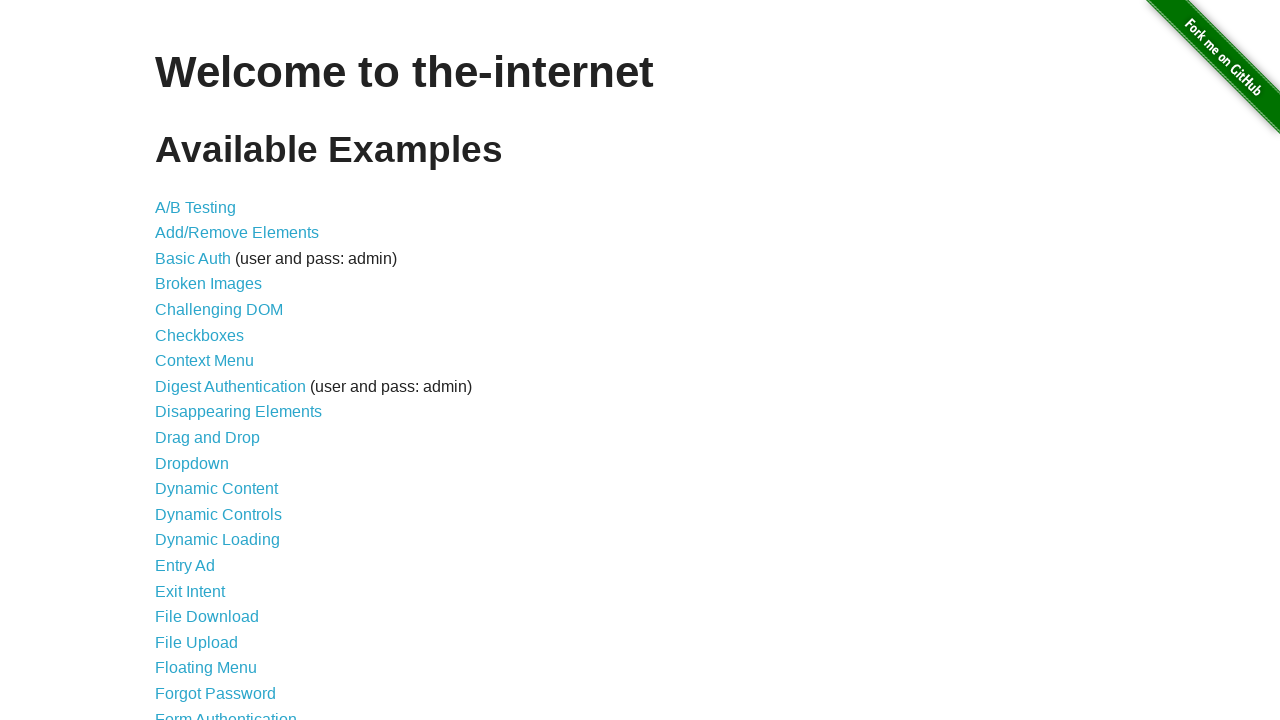

Clicked on DOM link from main page at (219, 310) on xpath=/html/body/div[2]/div/ul/li[5]/a
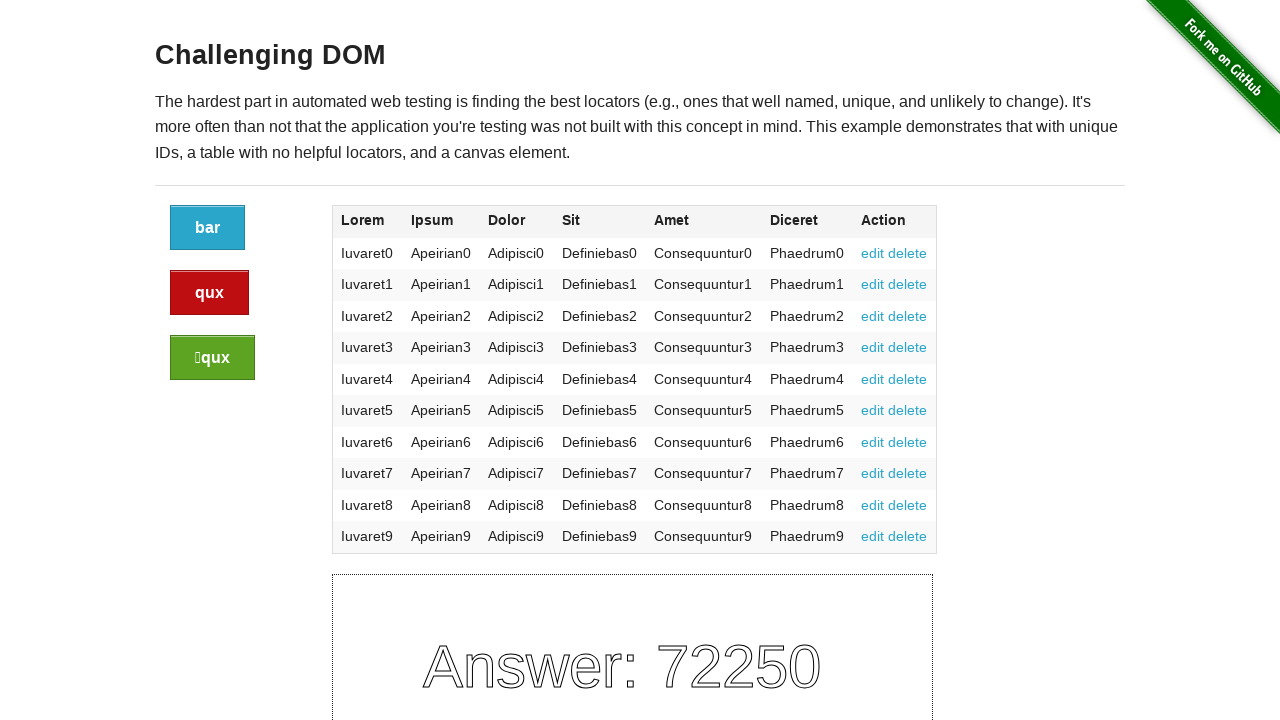

Clicked on blue link at (208, 228) on xpath=/html/body/div[2]/div/div/div/div/div[1]/a[1]
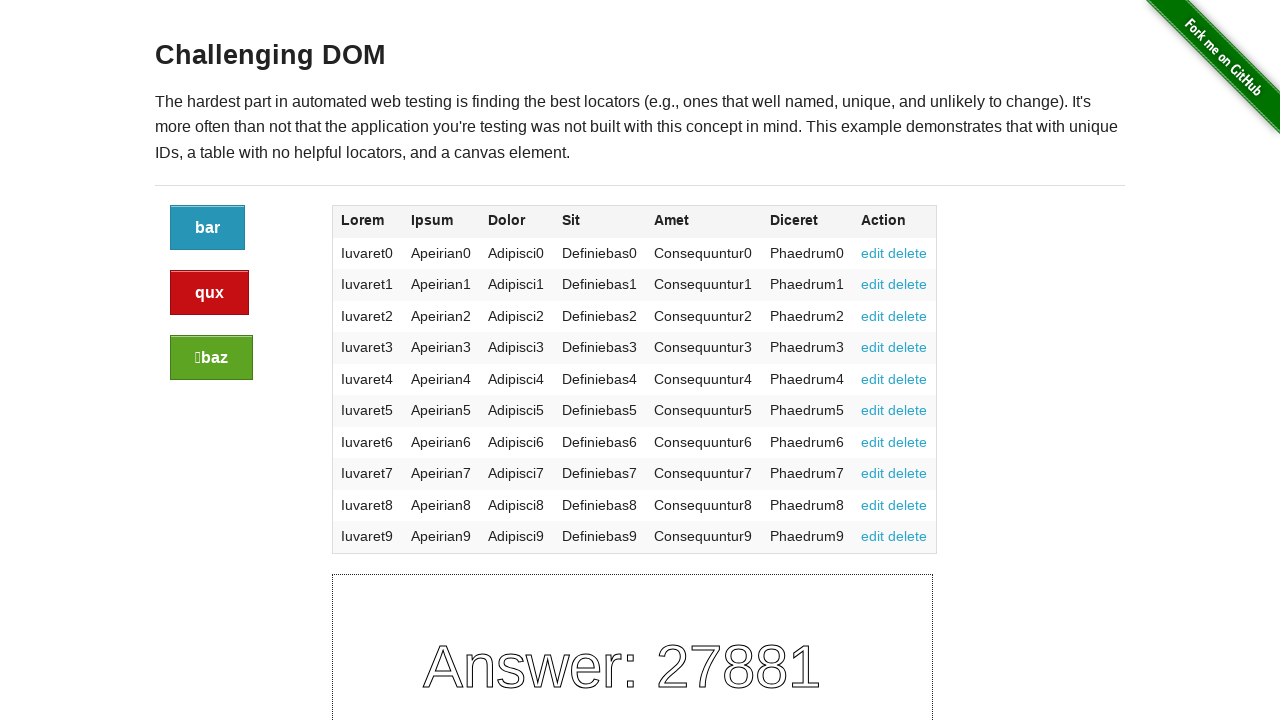

Clicked on red link at (210, 293) on xpath=/html/body/div[2]/div/div/div/div/div[1]/a[2]
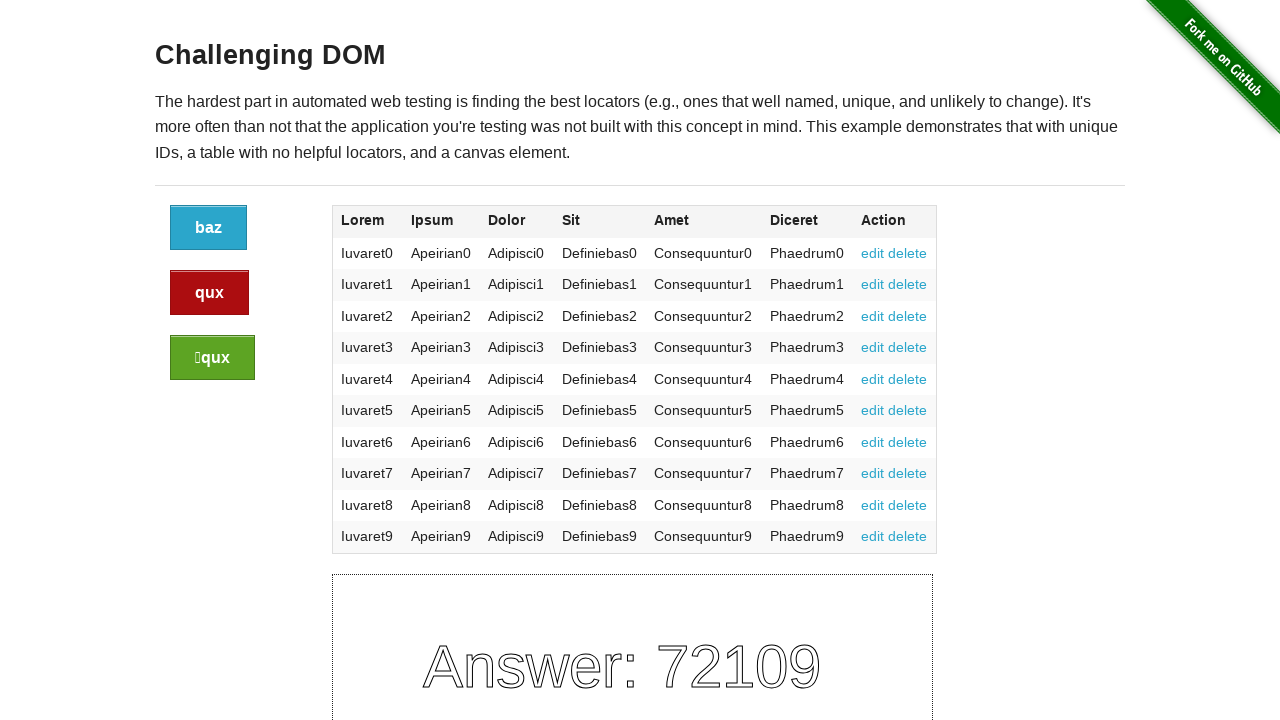

Clicked on green link at (212, 358) on xpath=/html/body/div[2]/div/div/div/div/div[1]/a[3]
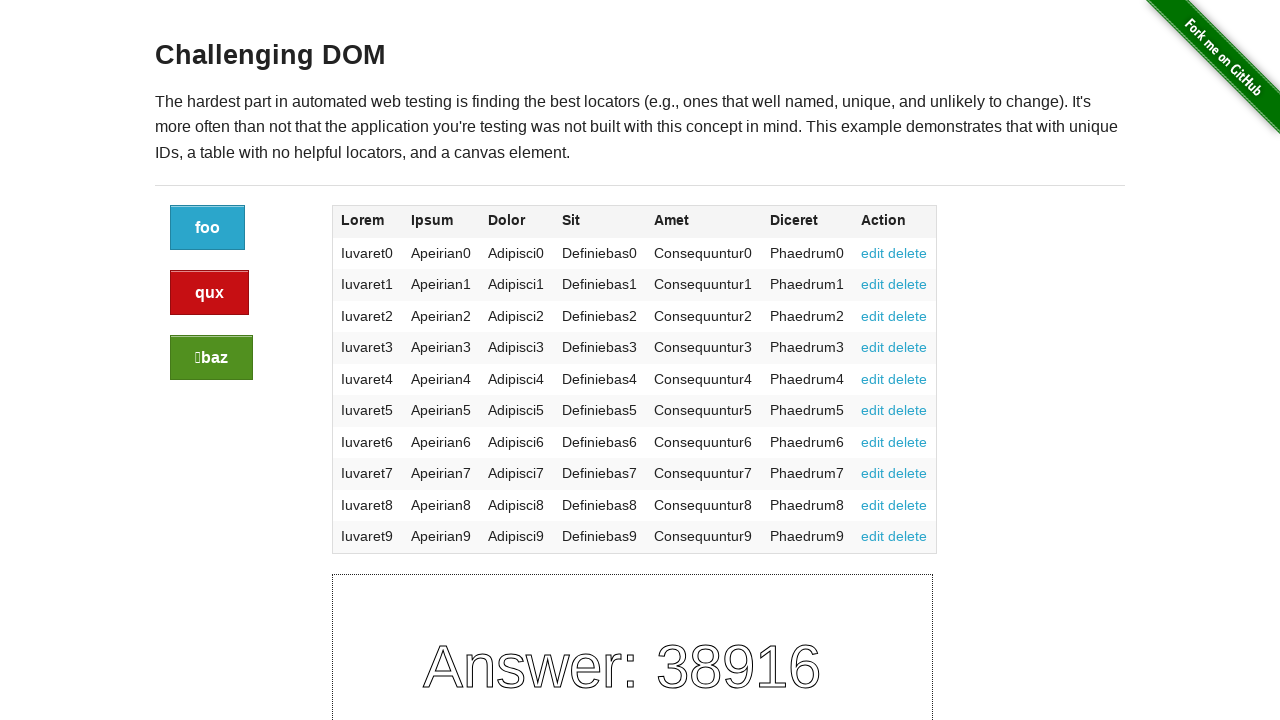

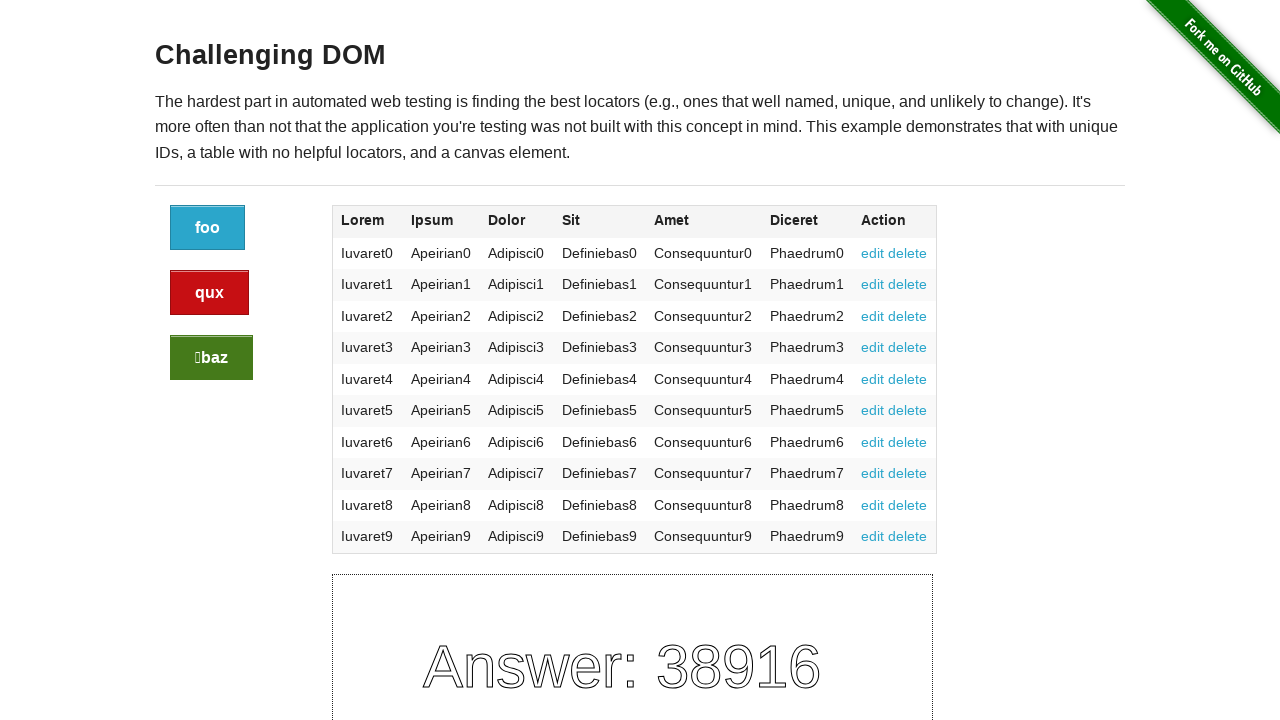